Navigates to the North Karelia Rescue Service press releases page and waits for release links to load

Starting URL: https://otiedote.fi/pohjois-karjalan-pelastuslaitos

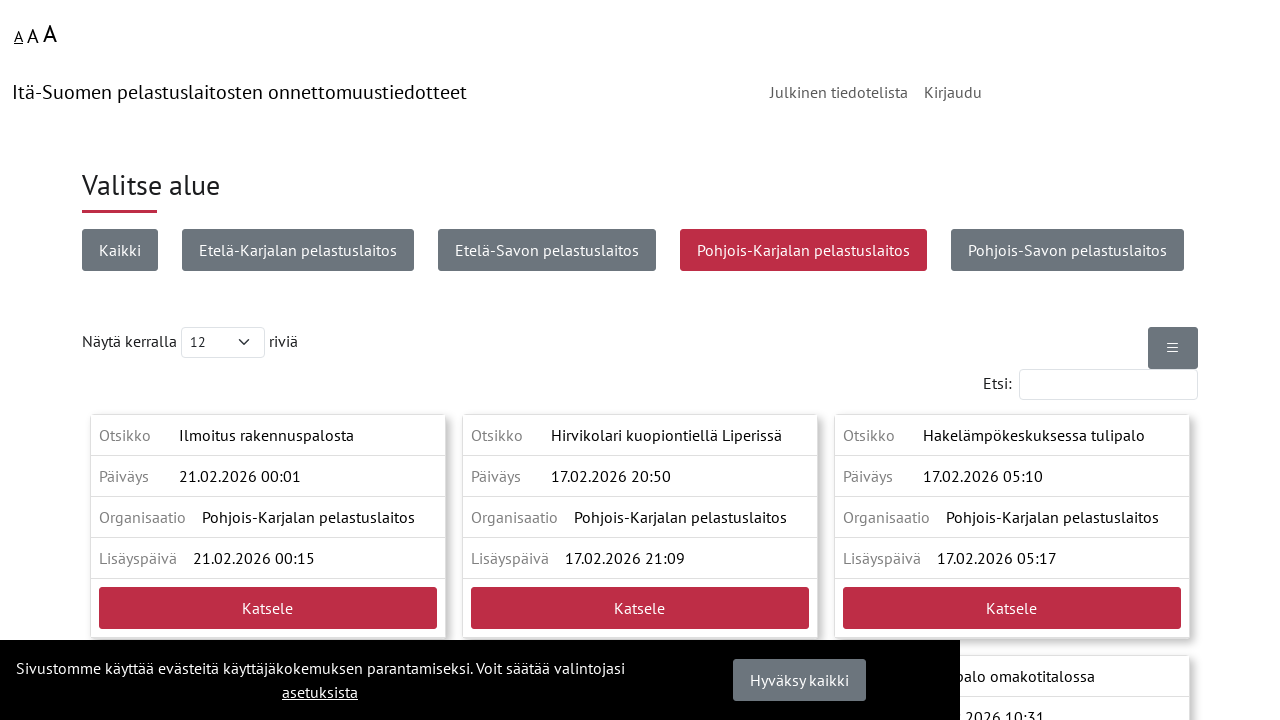

Navigated to North Karelia Rescue Service press releases page
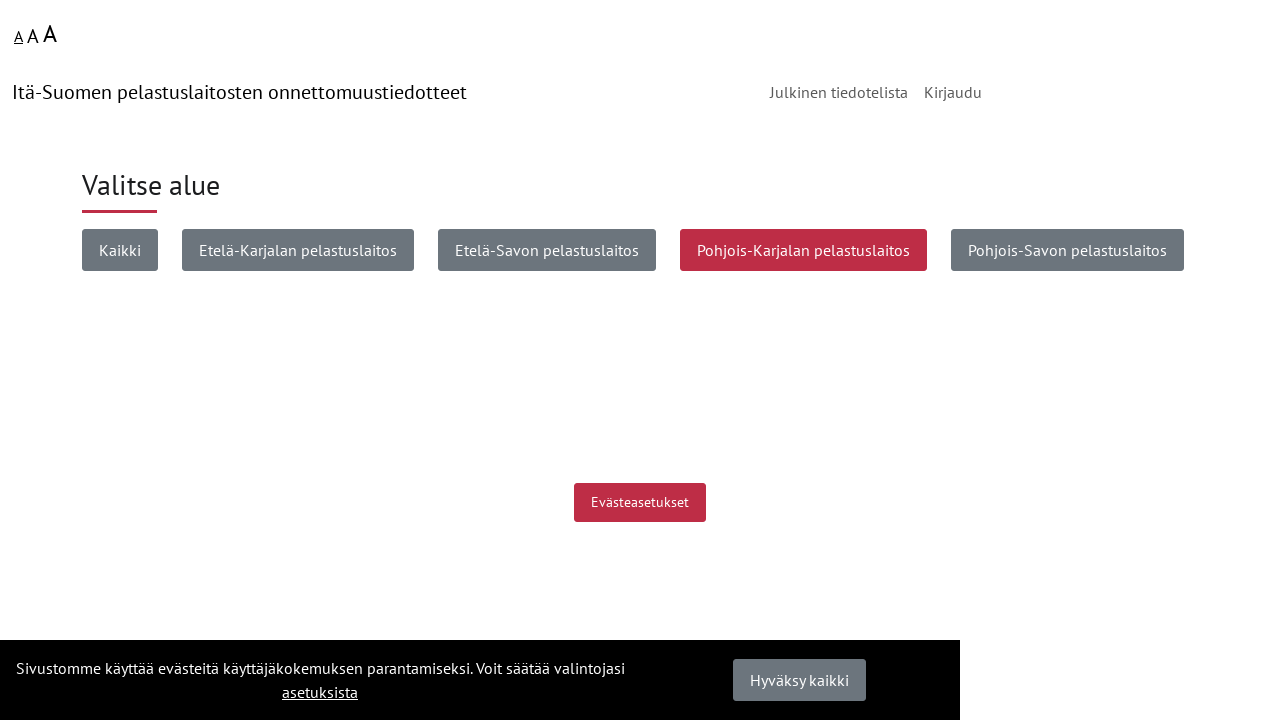

Release links loaded on the page
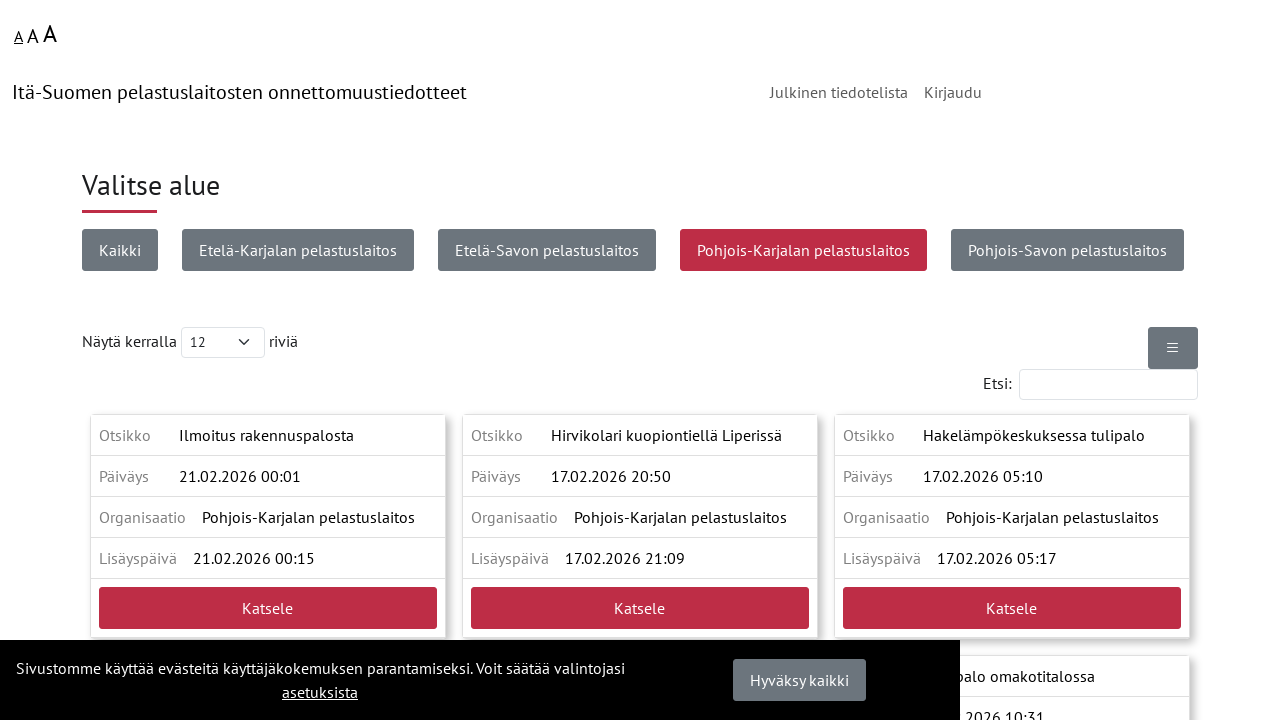

Press releases table body loaded
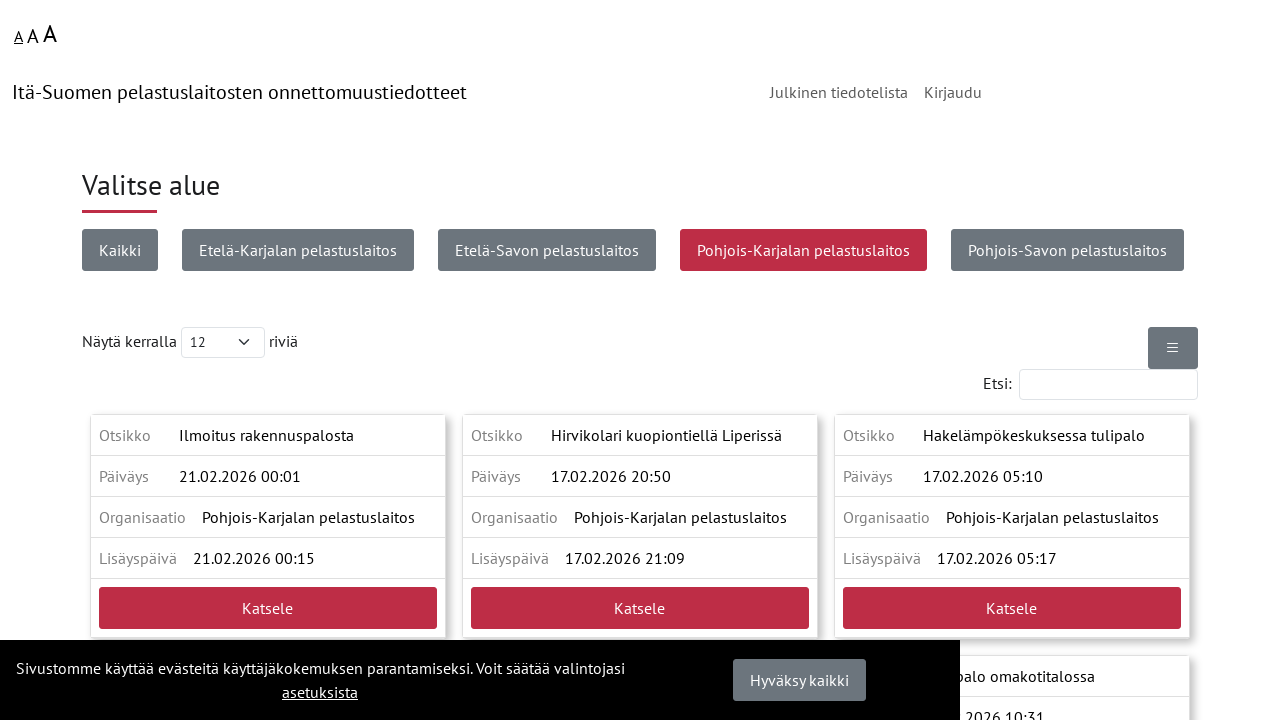

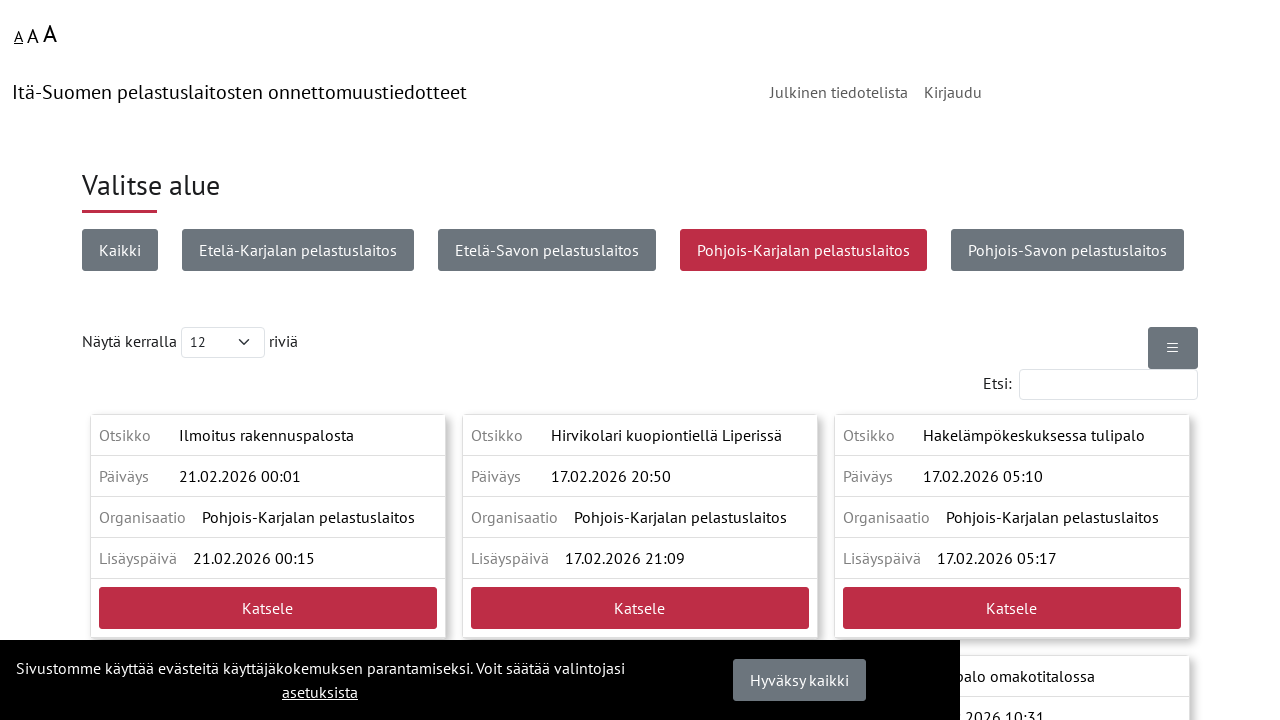